Navigates through a demo application to test iframe interaction by filling in username and password fields within an iframe and submitting the form

Starting URL: https://demoapps.qspiders.com/

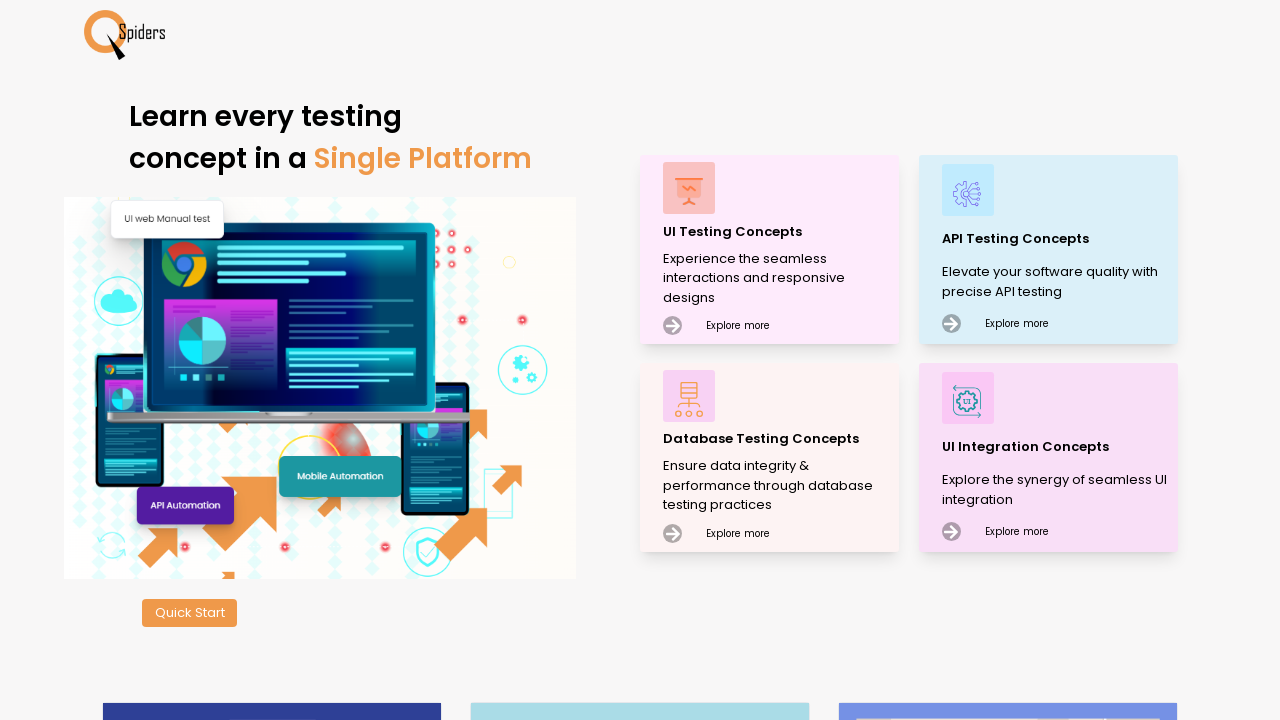

Clicked on 'UI Testing Concepts' section at (778, 232) on xpath=//p[contains(text(),'UI Testing Concepts')]
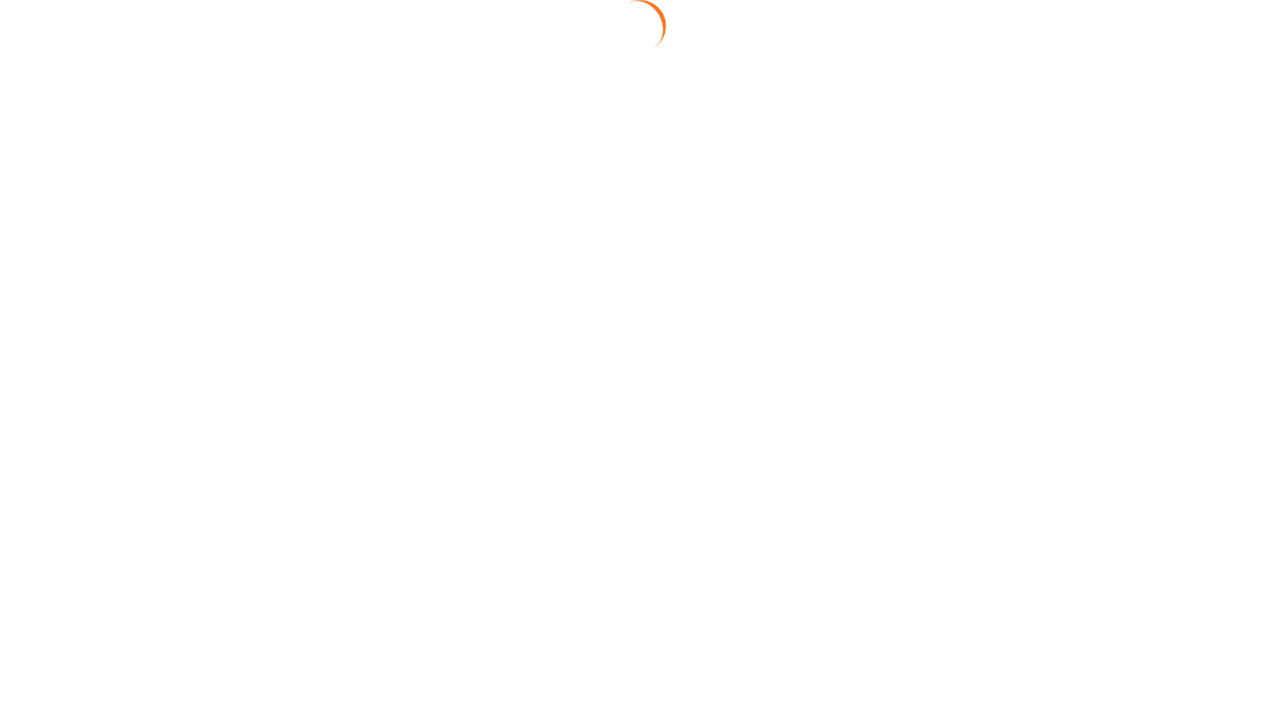

Clicked on 'Web Elements' section at (64, 140) on xpath=//section[contains(text(),'Web Elements')]
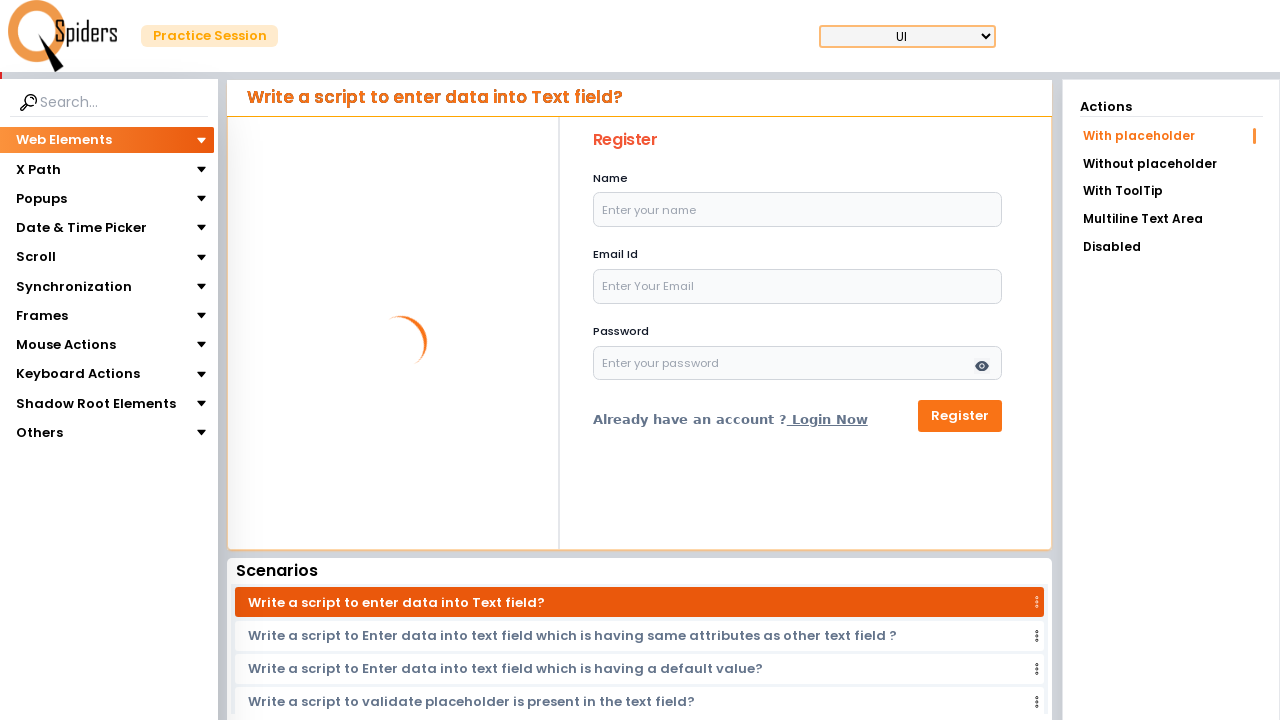

Clicked on 'Frames' section at (42, 316) on xpath=//section[contains(text(),'Frames')]
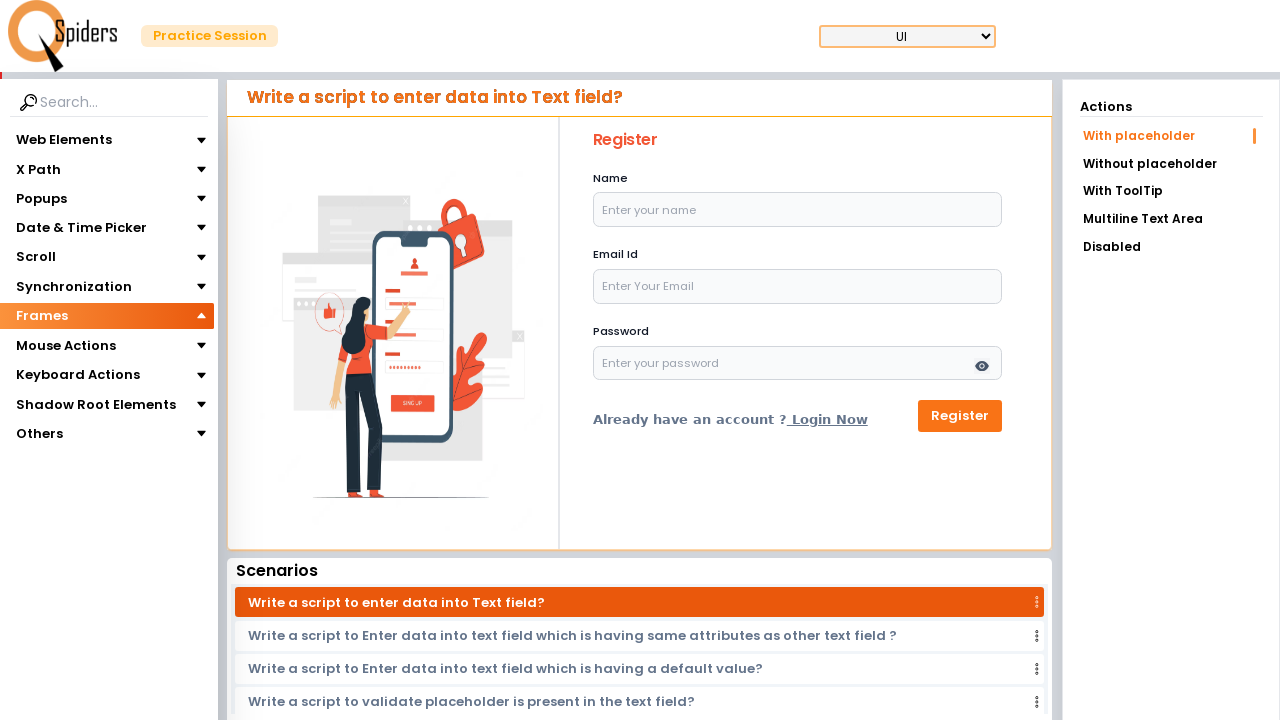

Clicked on 'iframes' section at (44, 343) on xpath=//section[contains(text(),'iframes')]
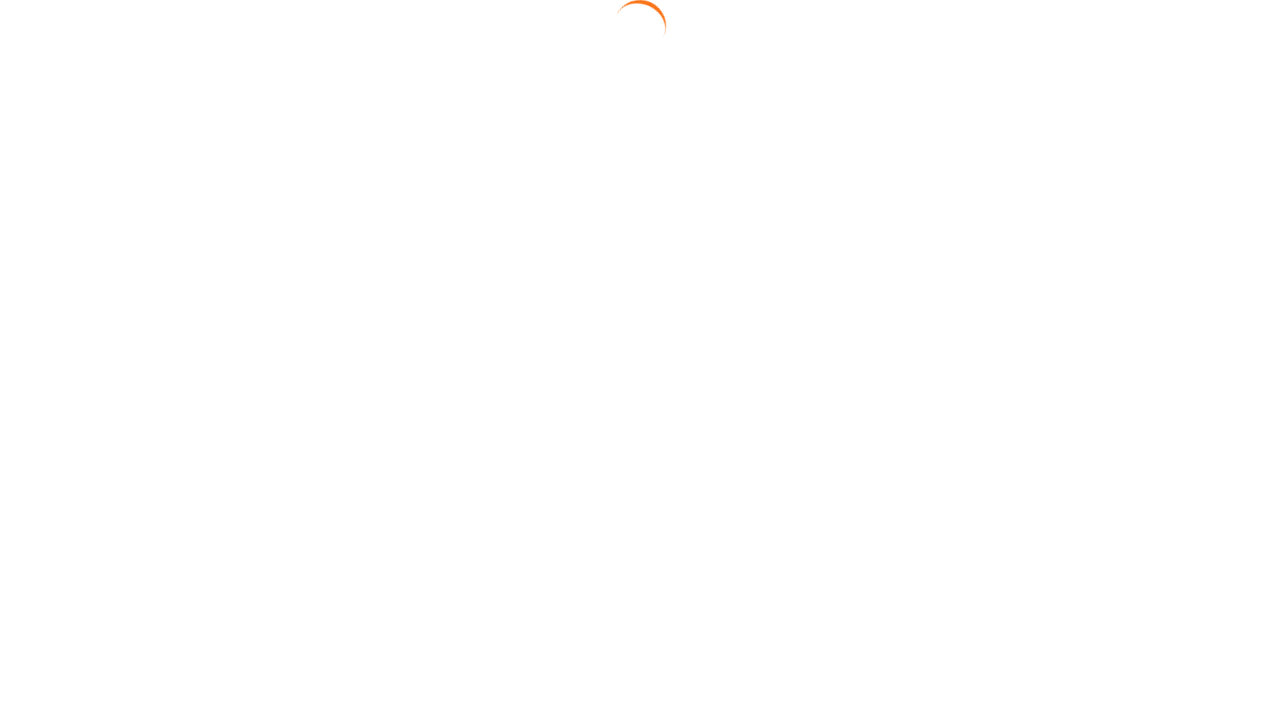

Clicked on 'Default' link to access iframe demo at (1170, 131) on xpath=//a[text()='Default']
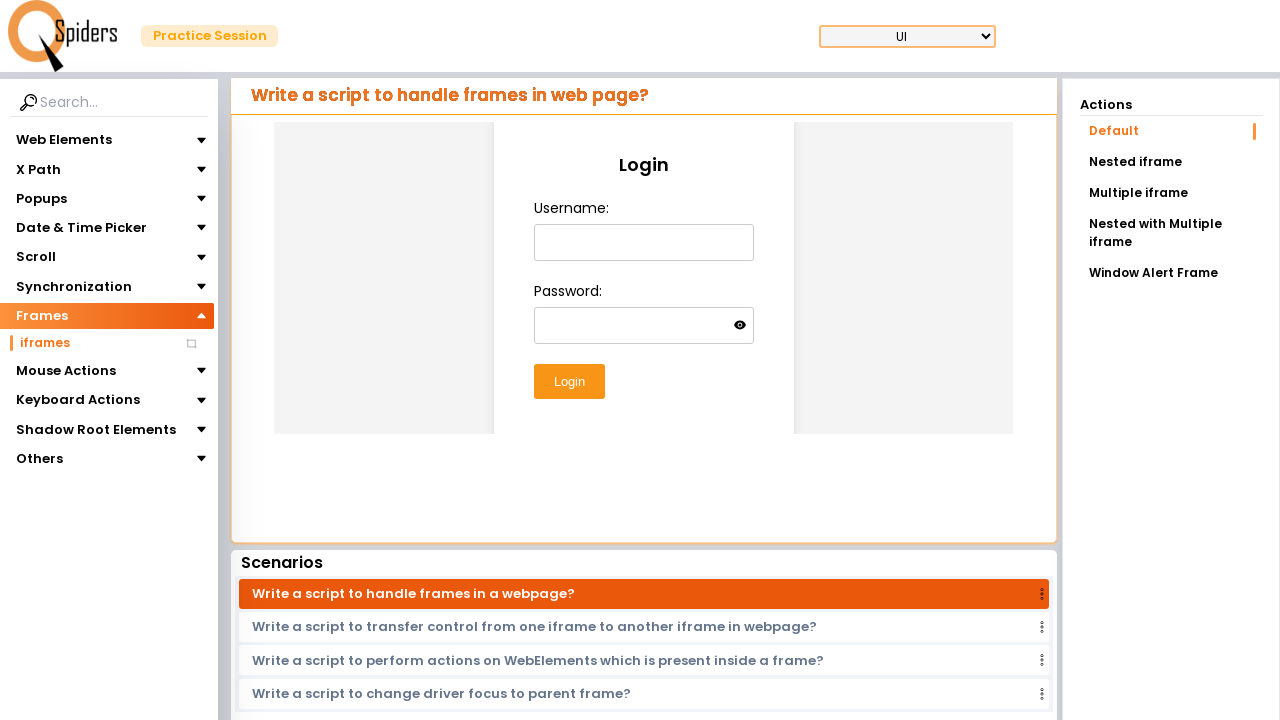

Located and accessed the iframe element
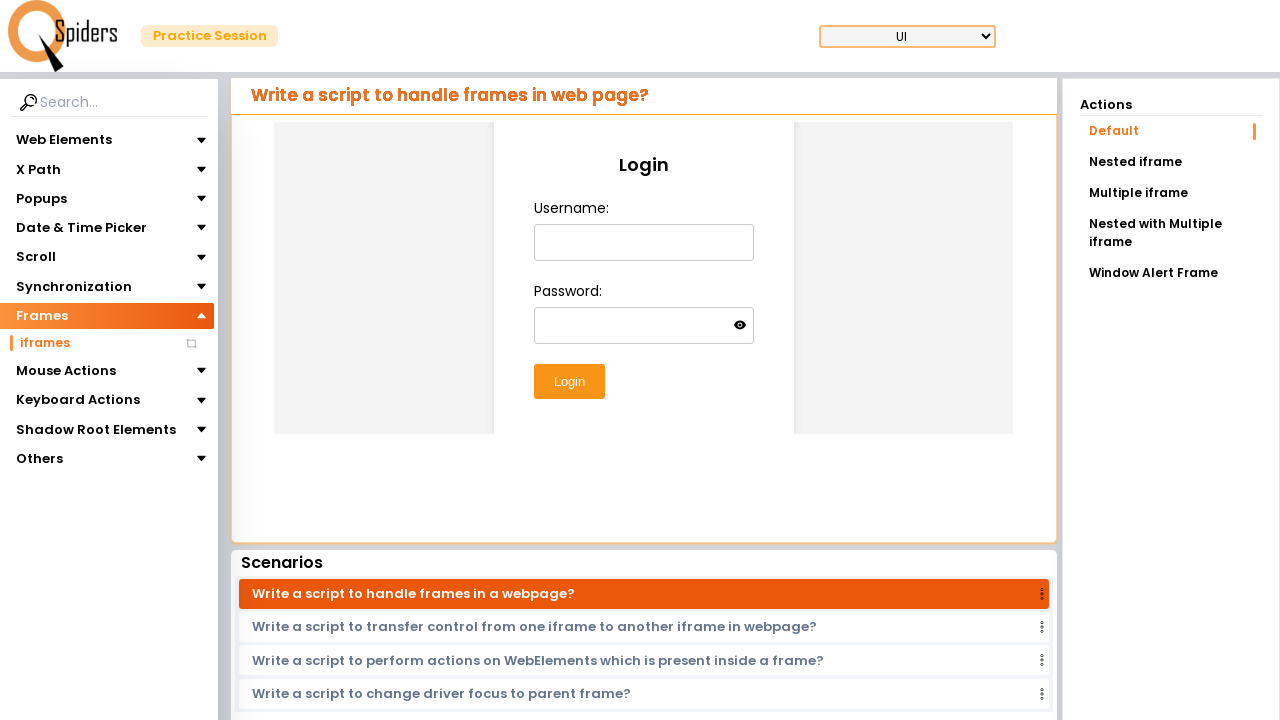

Filled username field with 'Mamini' inside iframe on xpath=//iframe[@class='w-full h-96'] >> internal:control=enter-frame >> #usernam
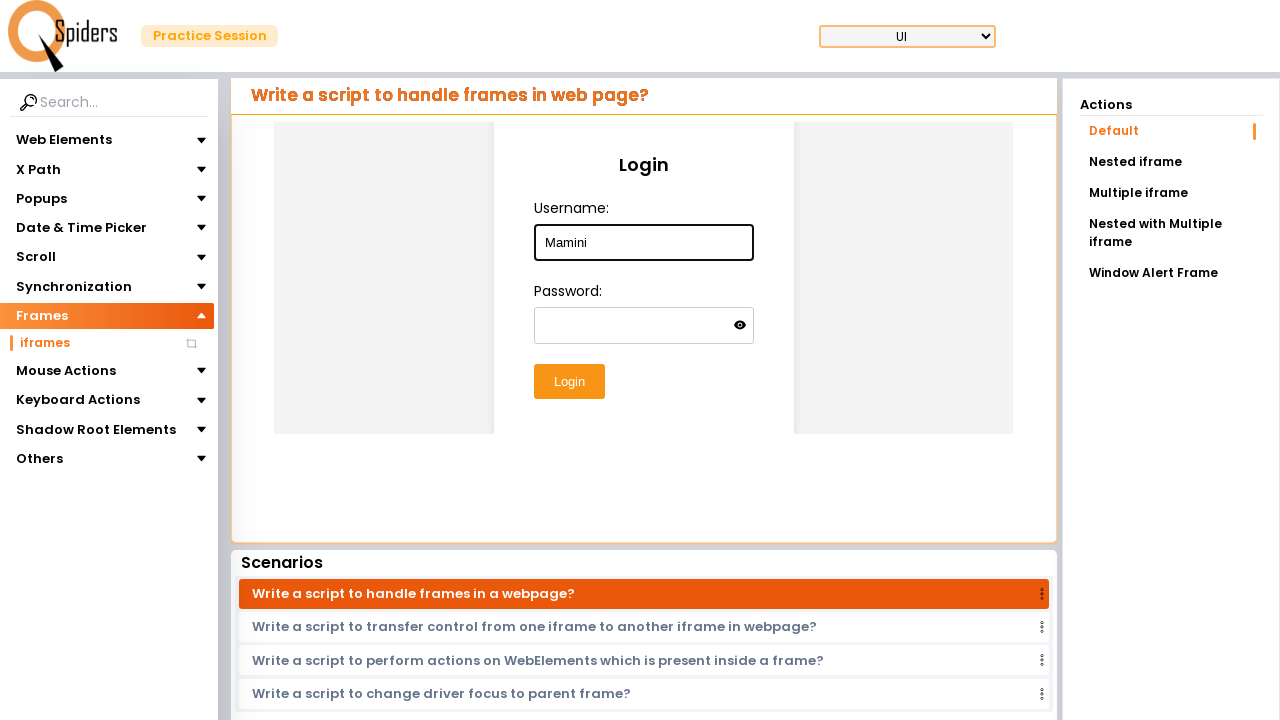

Filled password field with 'Mamini@123' inside iframe on xpath=//iframe[@class='w-full h-96'] >> internal:control=enter-frame >> #passwor
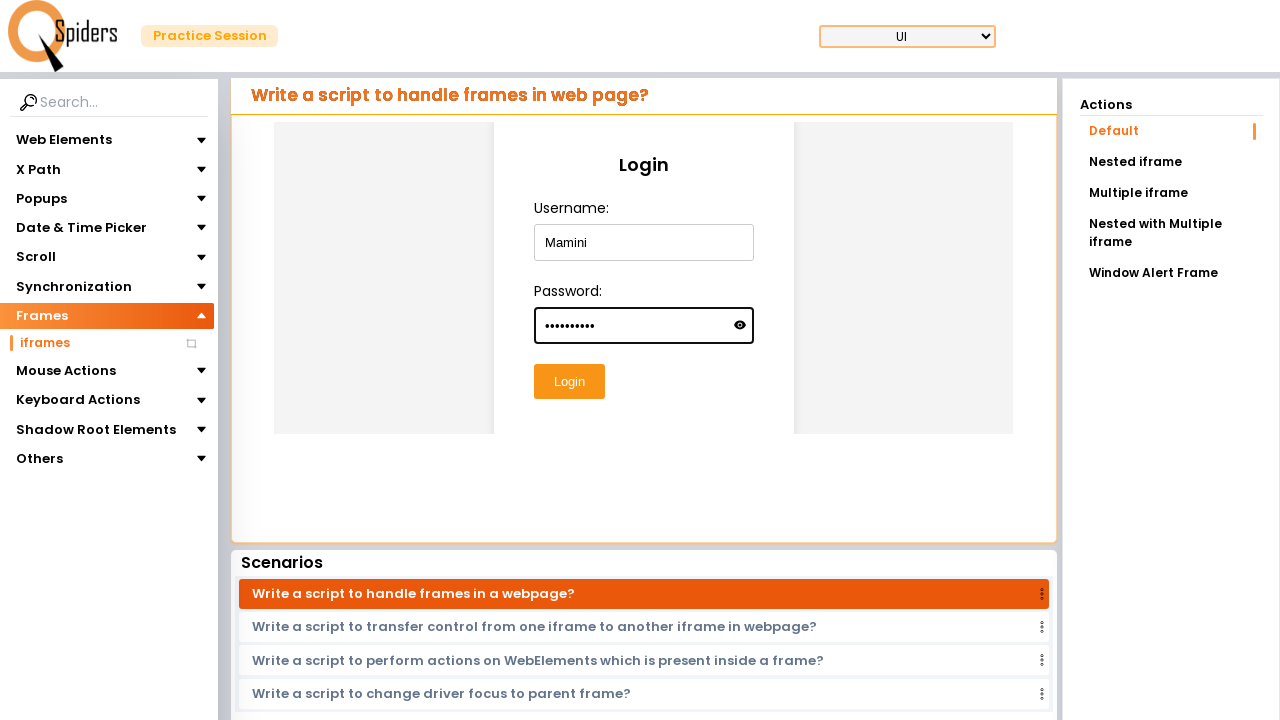

Clicked submit button to submit the form inside iframe at (569, 382) on xpath=//iframe[@class='w-full h-96'] >> internal:control=enter-frame >> #submitB
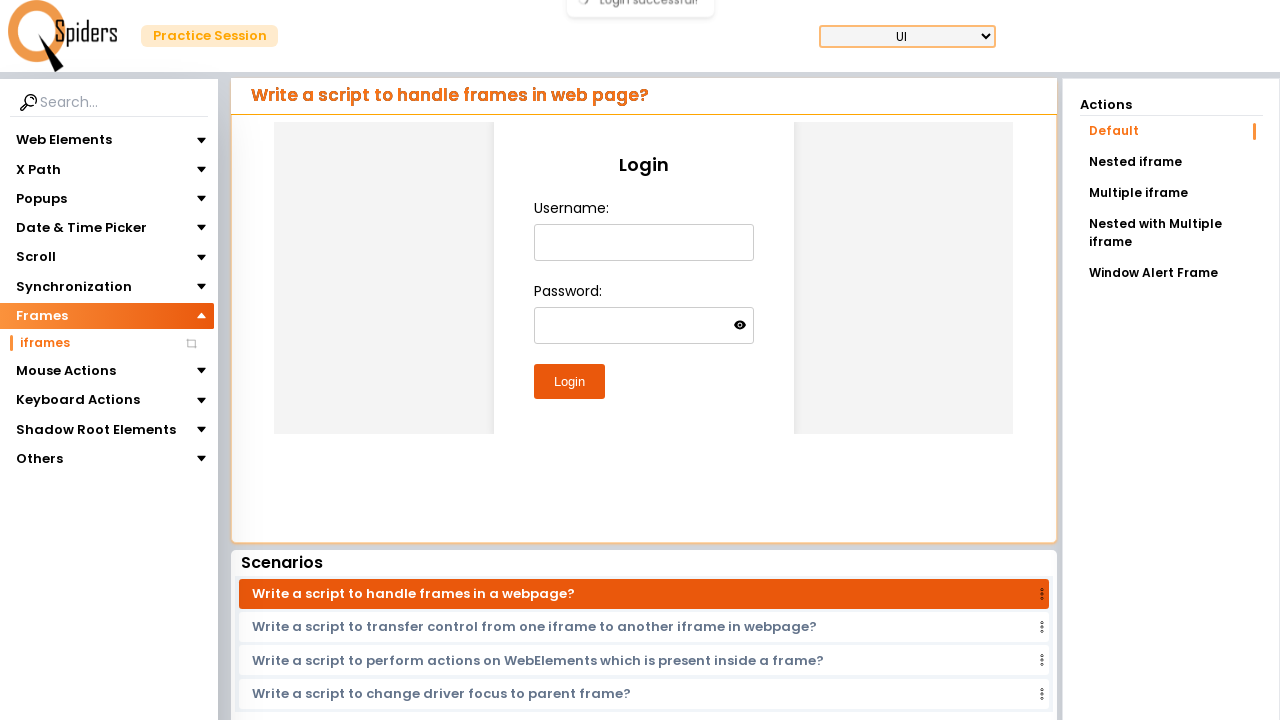

Waited 3 seconds for form submission to complete
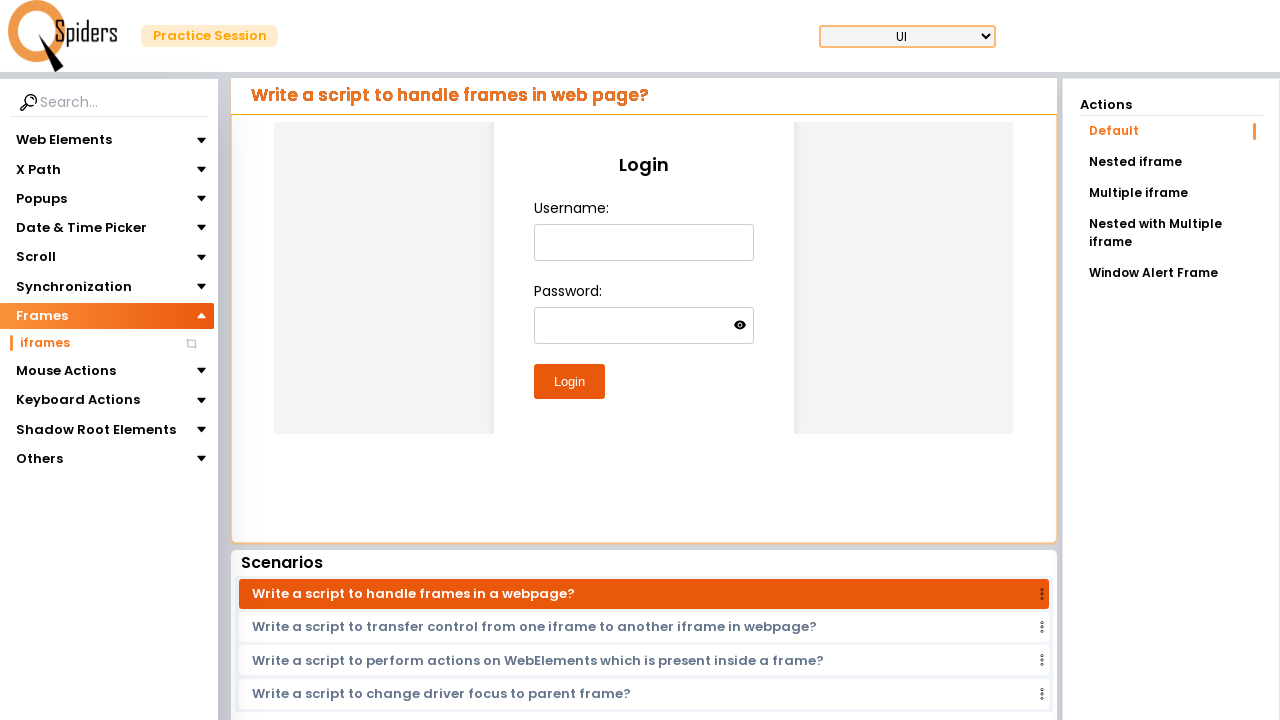

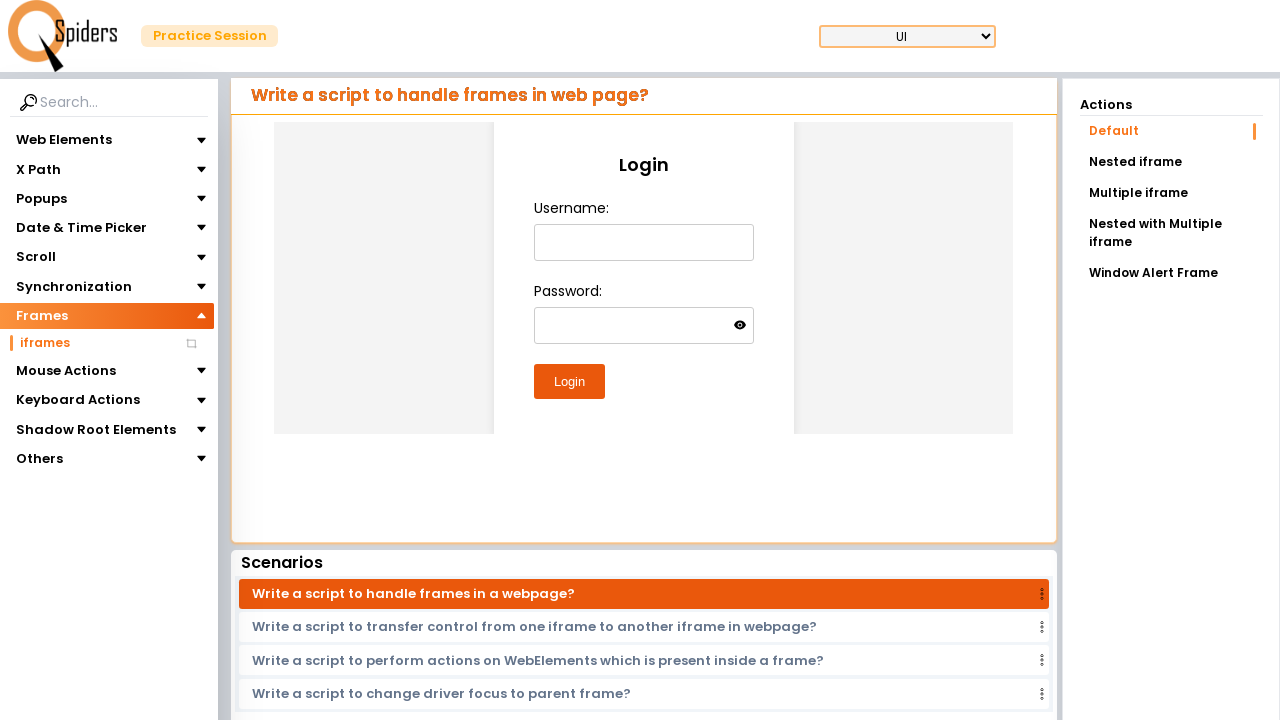